Verifies that the second button's value is not equal to "This is a button"

Starting URL: https://kristinek.github.io/site/examples/locators

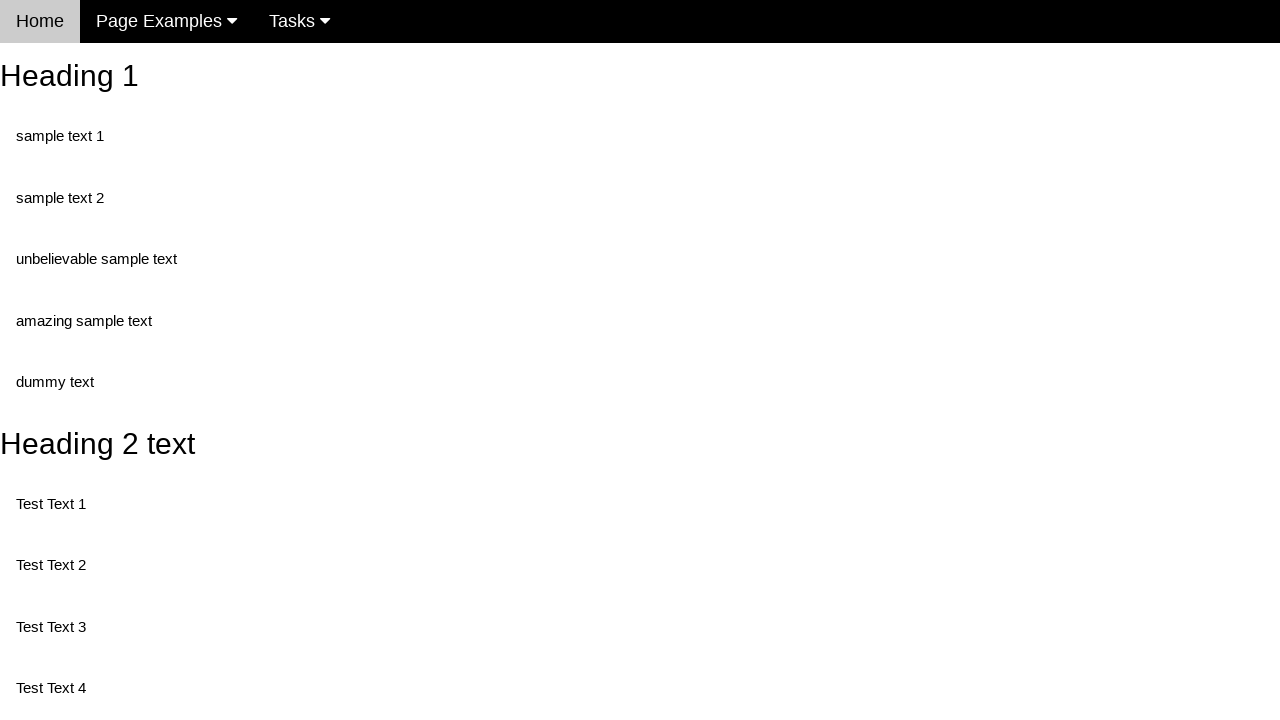

Navigated to locators example page
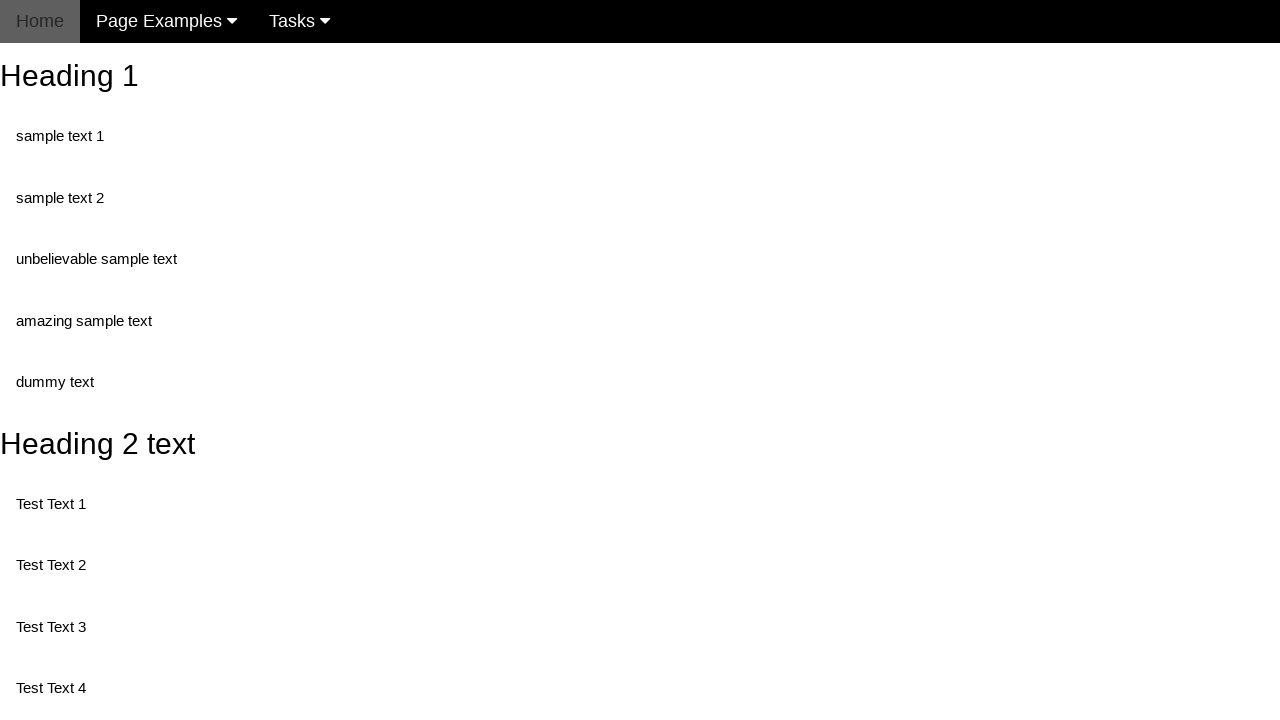

Retrieved value attribute from second button
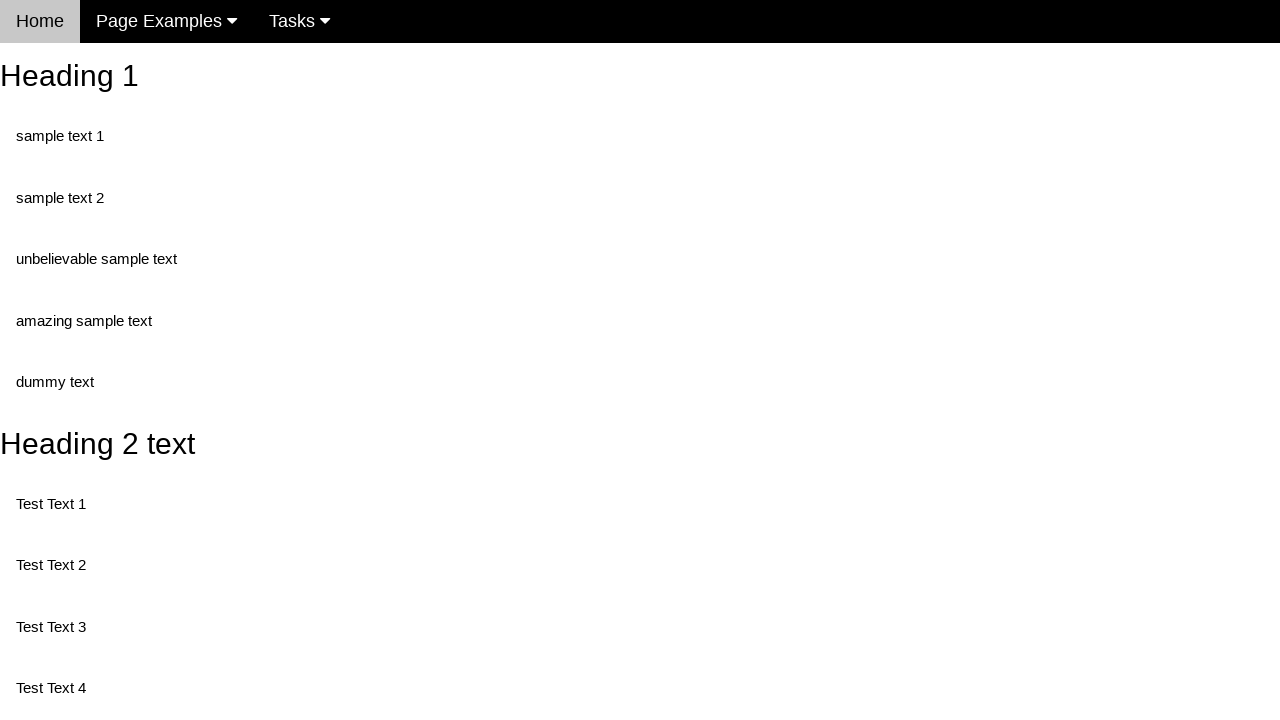

Verified that second button's value is not equal to 'This is a button'
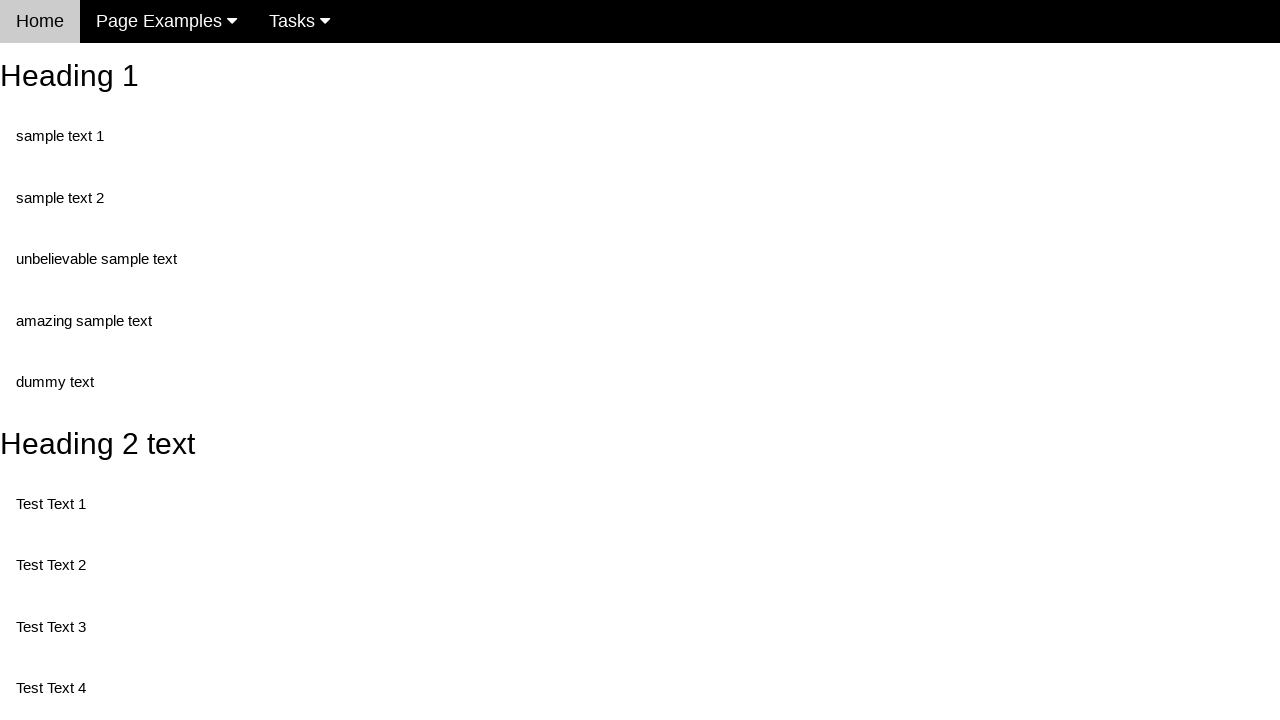

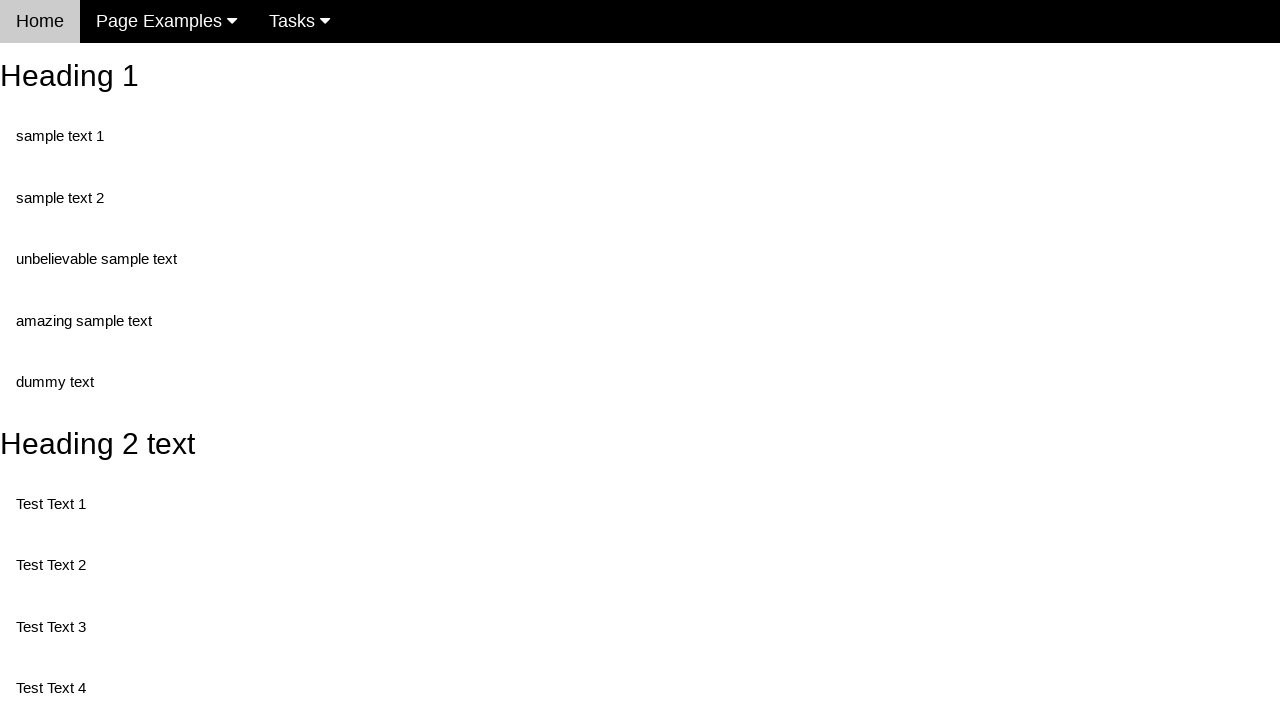